Tests JavaScript onload event error page by navigating to it to trigger any JavaScript errors.

Starting URL: https://the-internet.herokuapp.com/

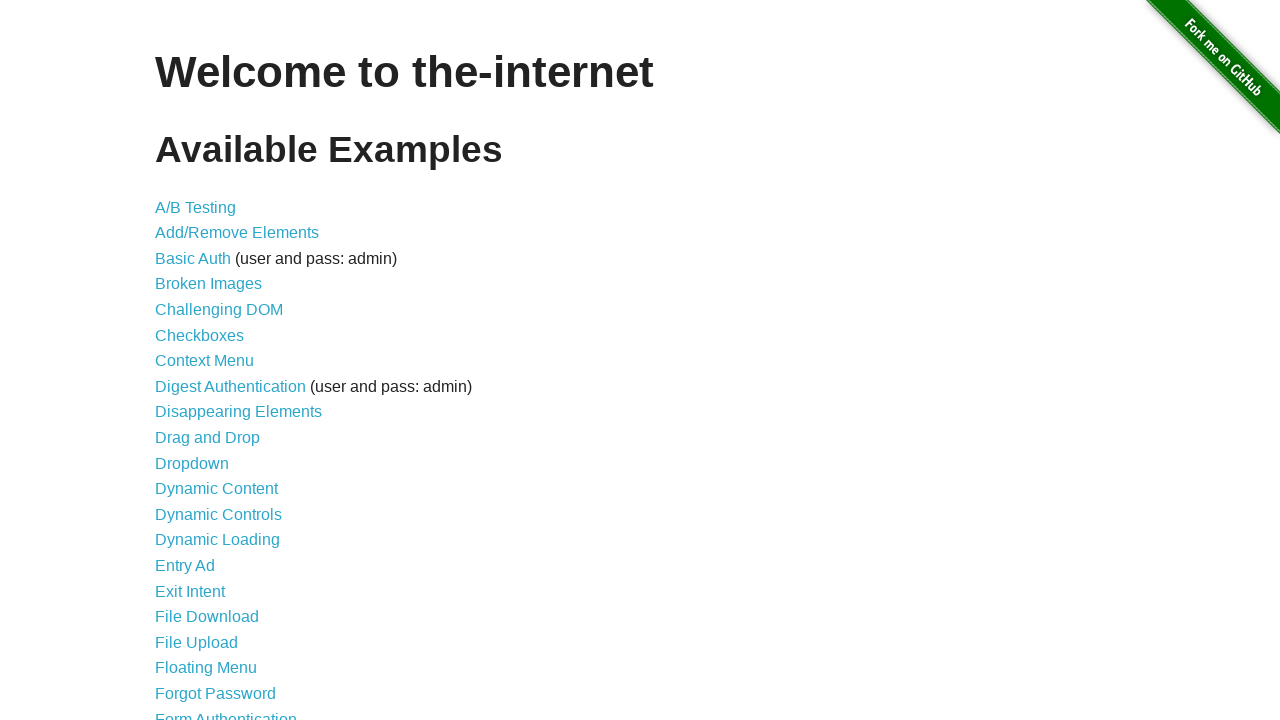

Clicked on JavaScript onload event error link at (259, 360) on text=JavaScript onload event error
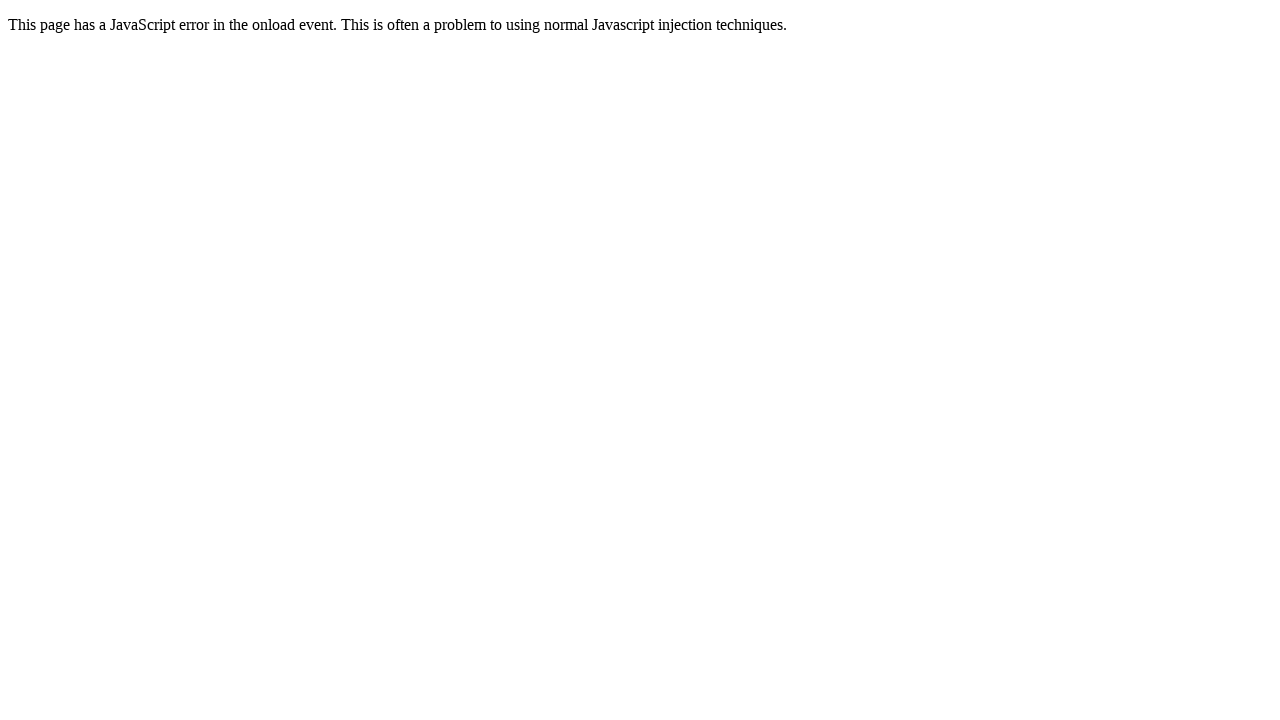

JavaScript onload event error page loaded (domcontentloaded)
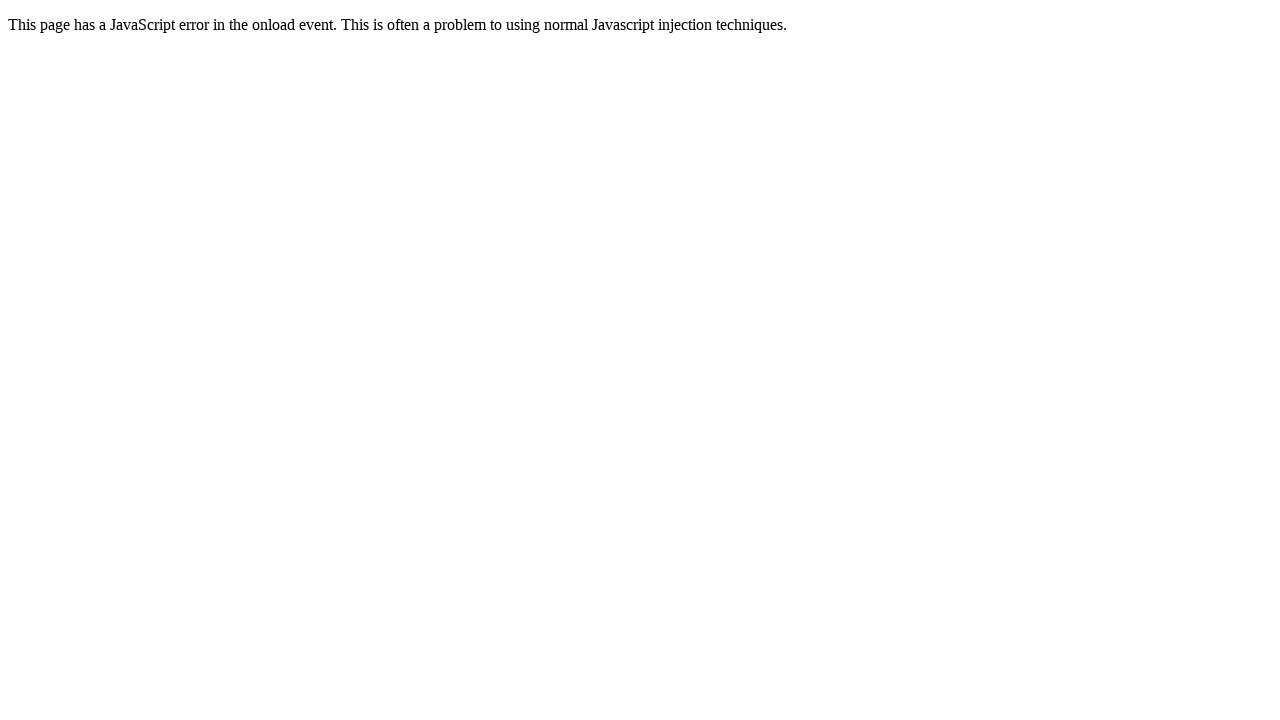

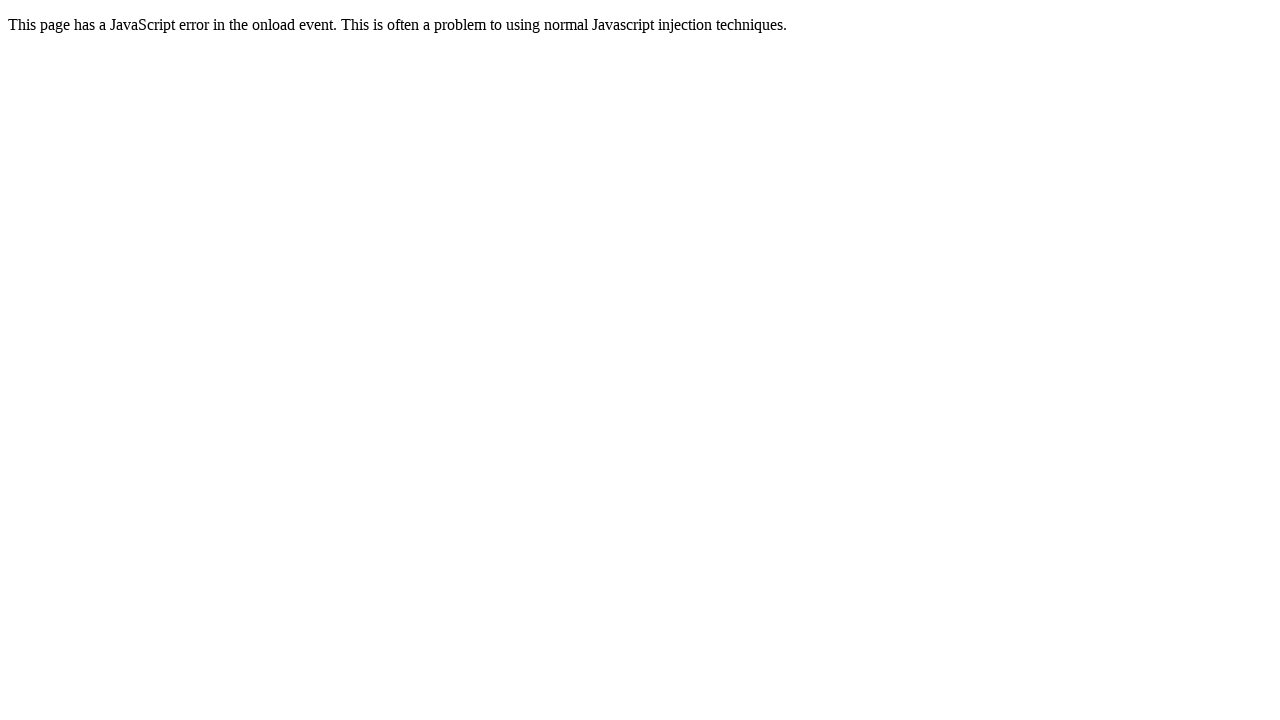